Navigates to an Apple Music Top 100 India playlist page and verifies that song entries are displayed on the page.

Starting URL: https://music.apple.com/kw/playlist/top-100-india/pl.c0e98d2423e54c39b3df955c24df3cc5

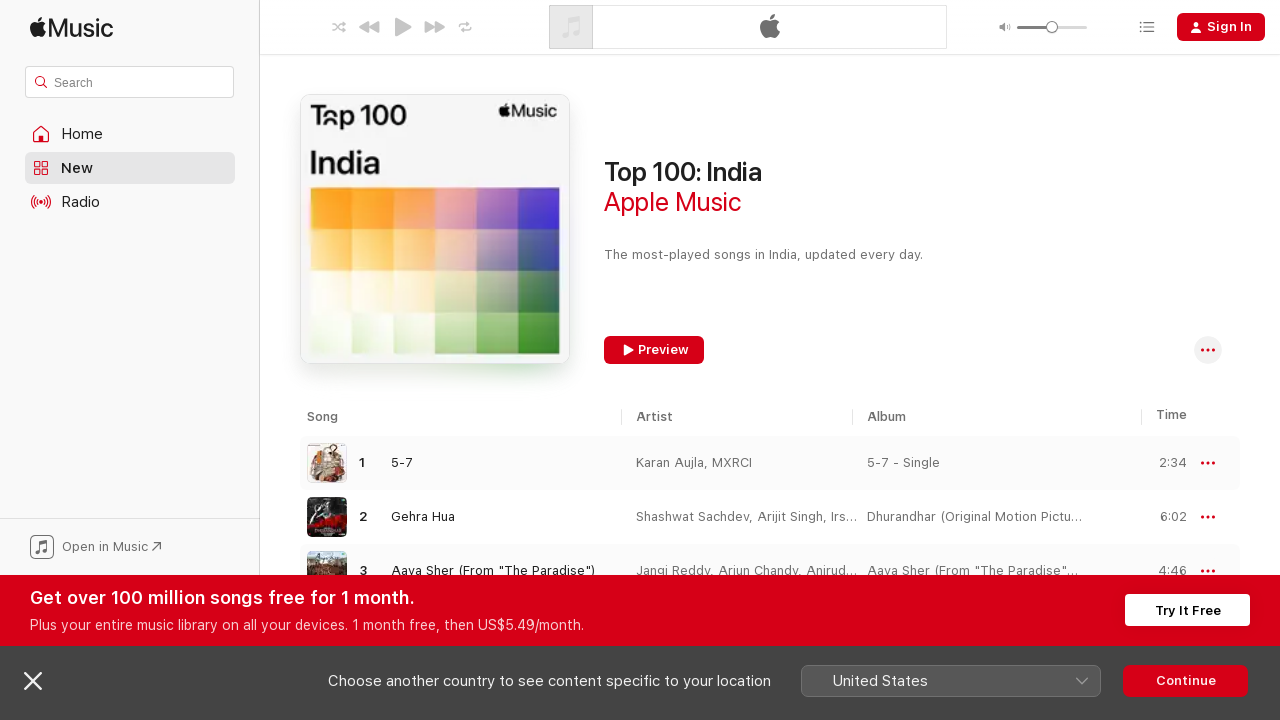

Waited for song entries to load in the playlist
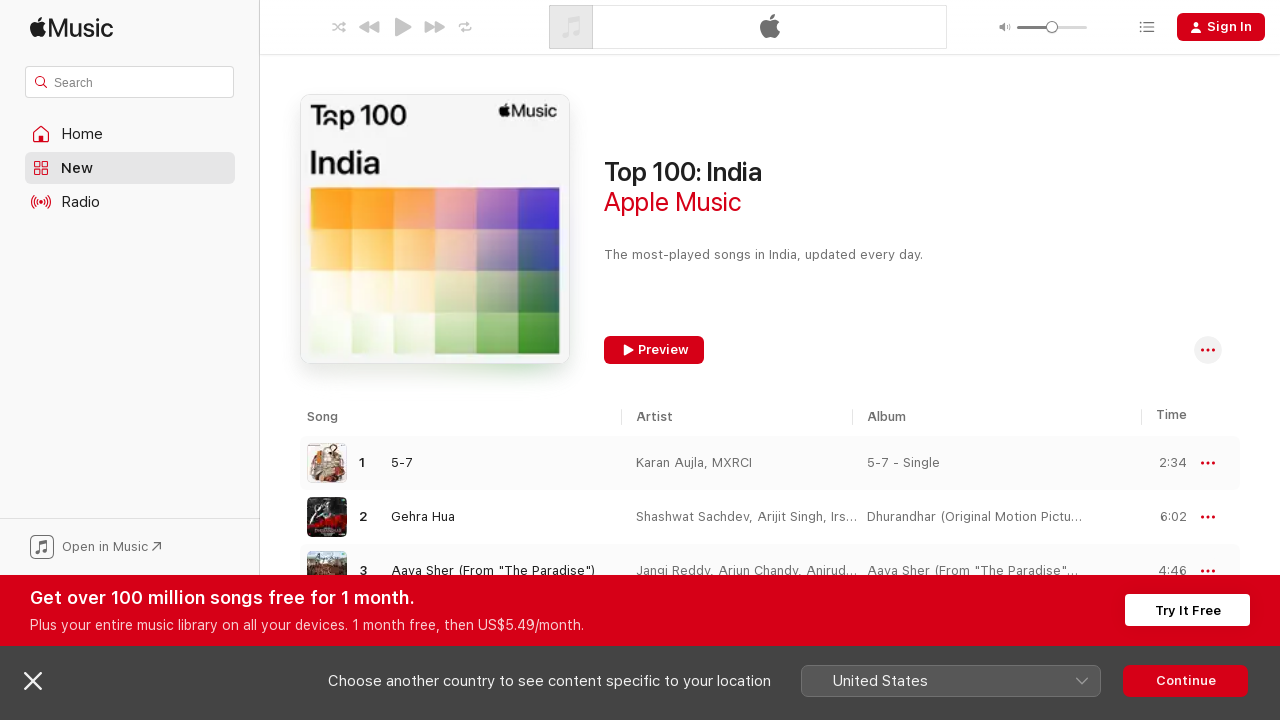

Verified that 100 song entries are displayed on the Apple Music playlist page
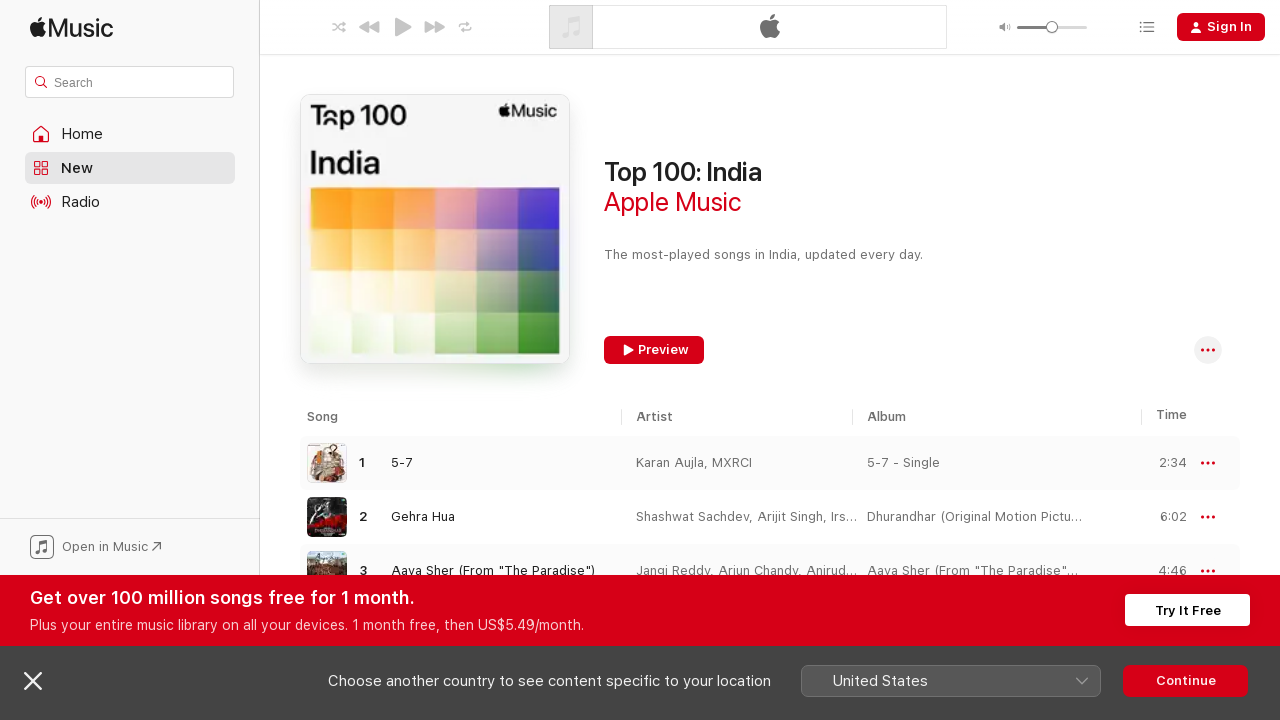

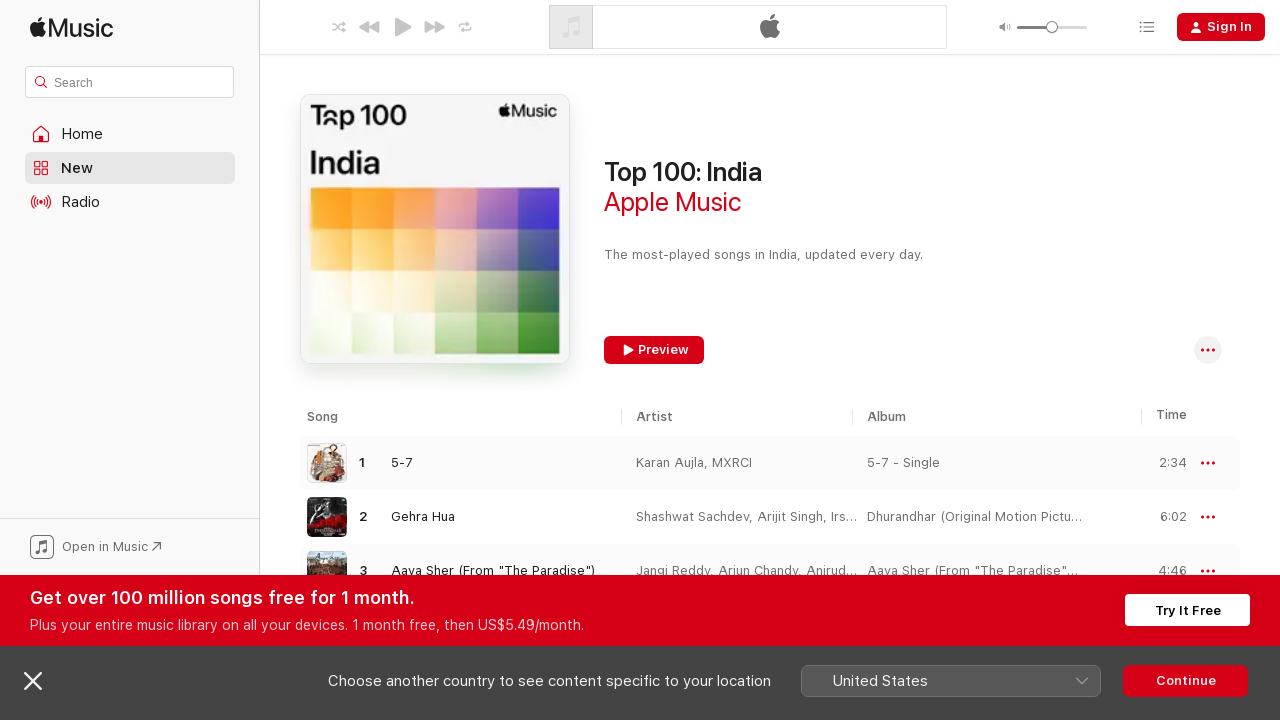